Verifies that product titles are visible on each product card

Starting URL: https://www.demoblaze.com/index.html

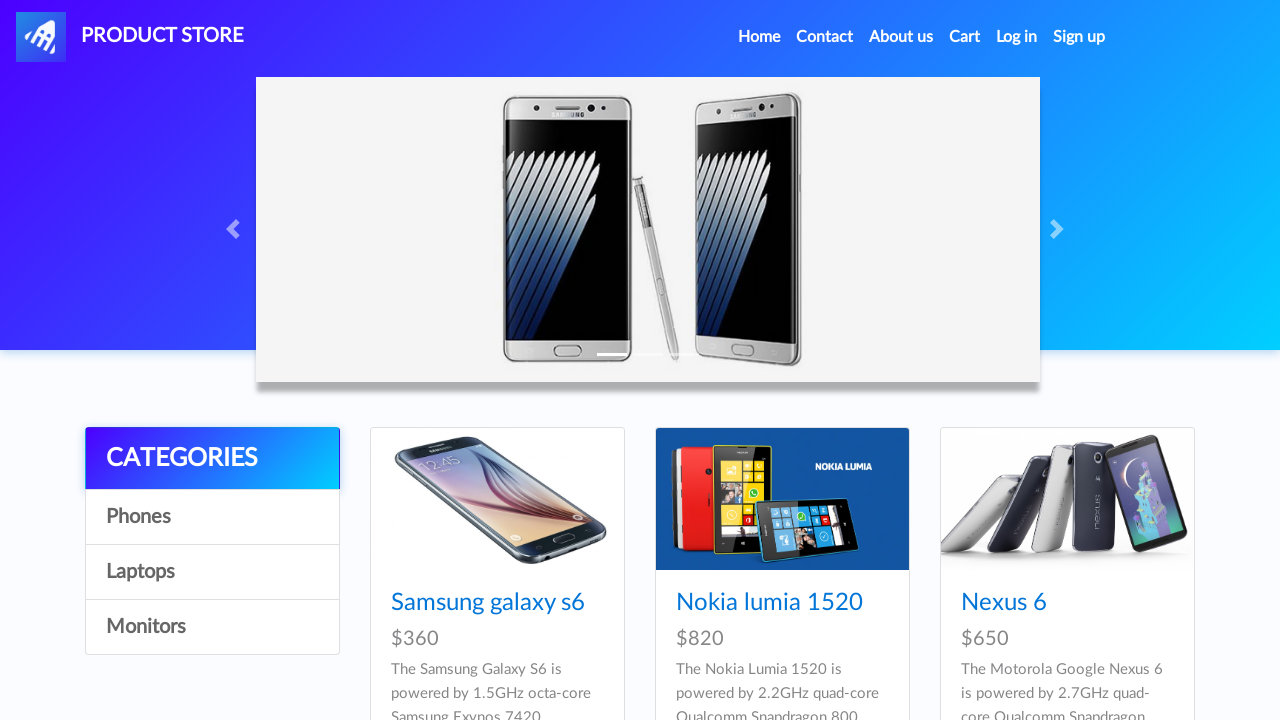

Waited for product cards to load on demoblaze.com
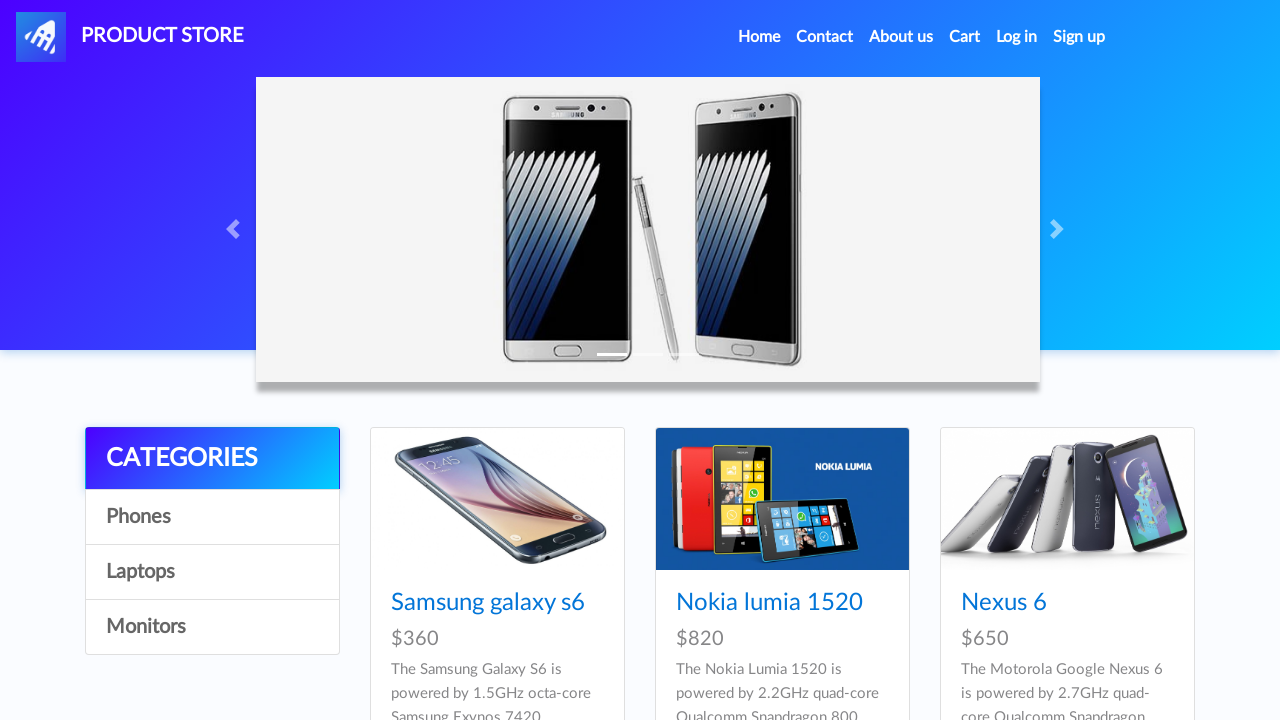

Retrieved all product cards from the page
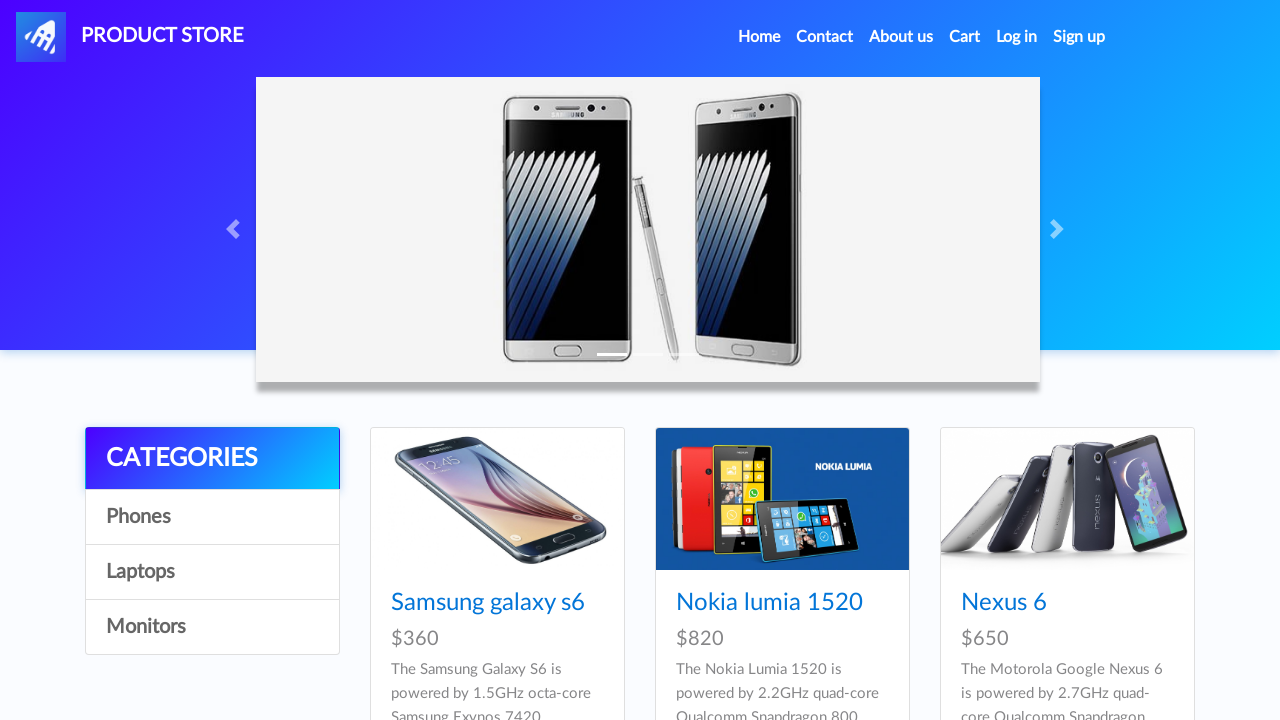

Queried product card title element
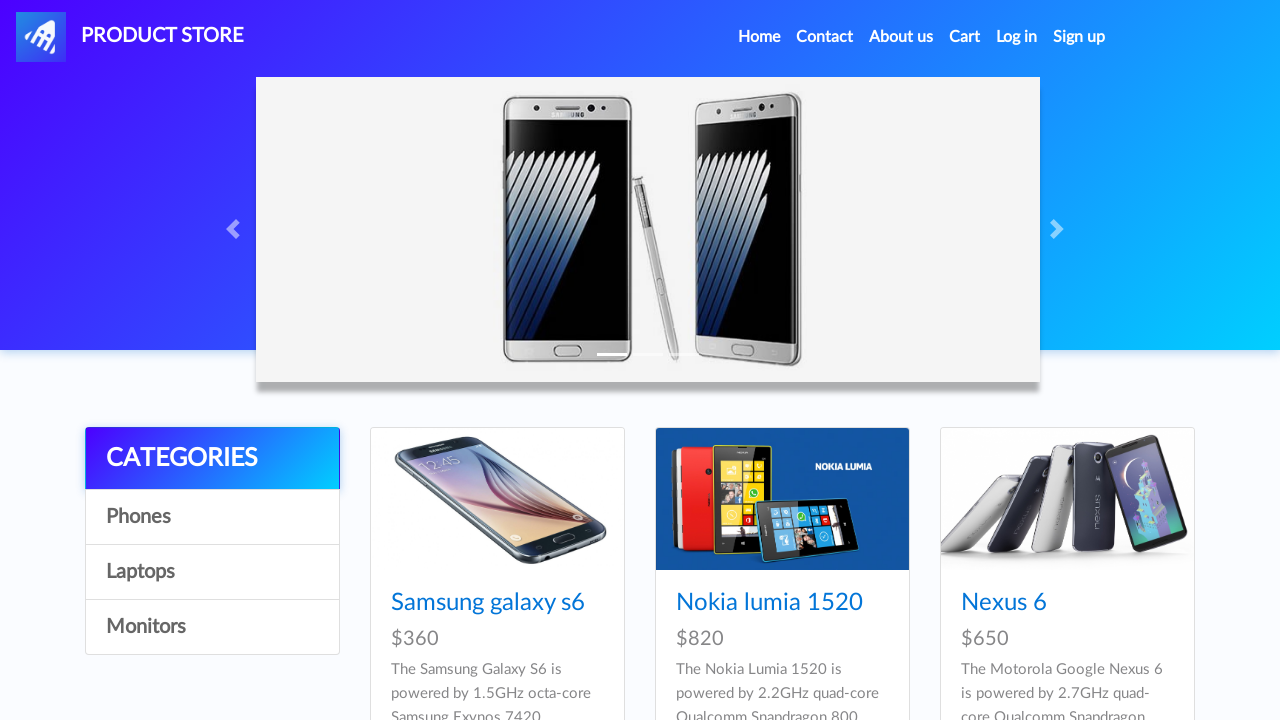

Verified product title is visible on the card
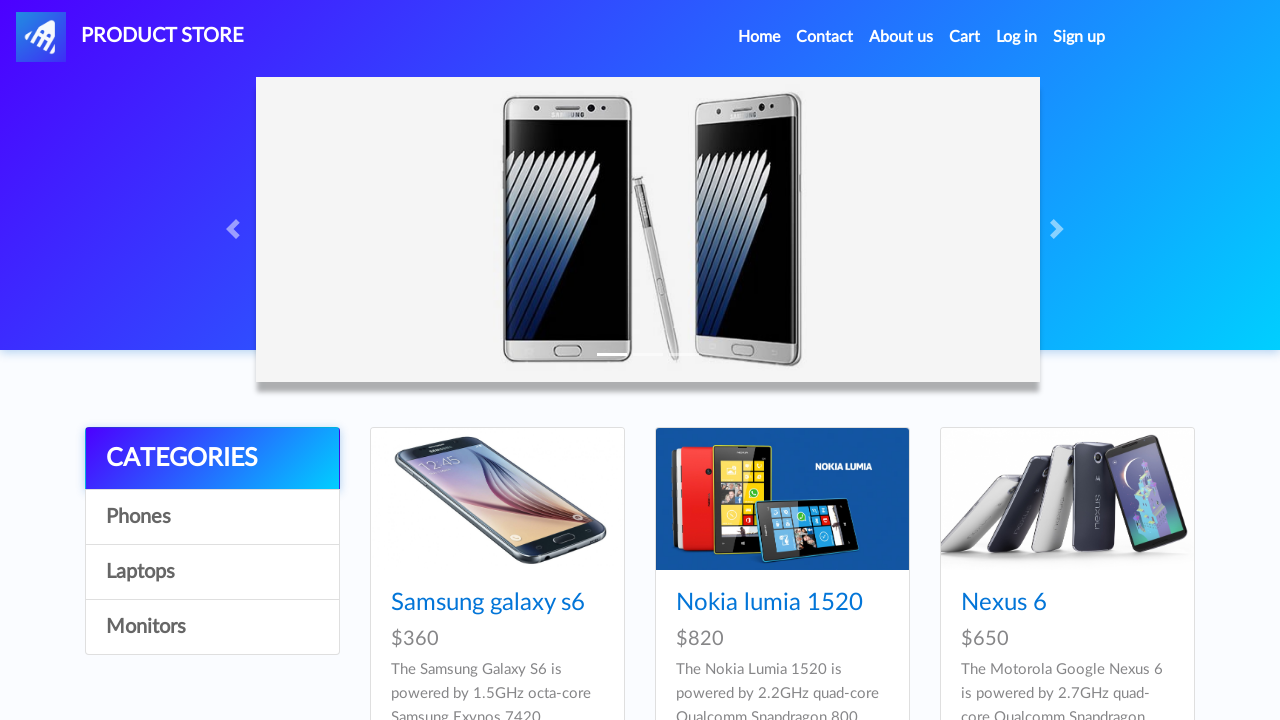

Queried product card title element
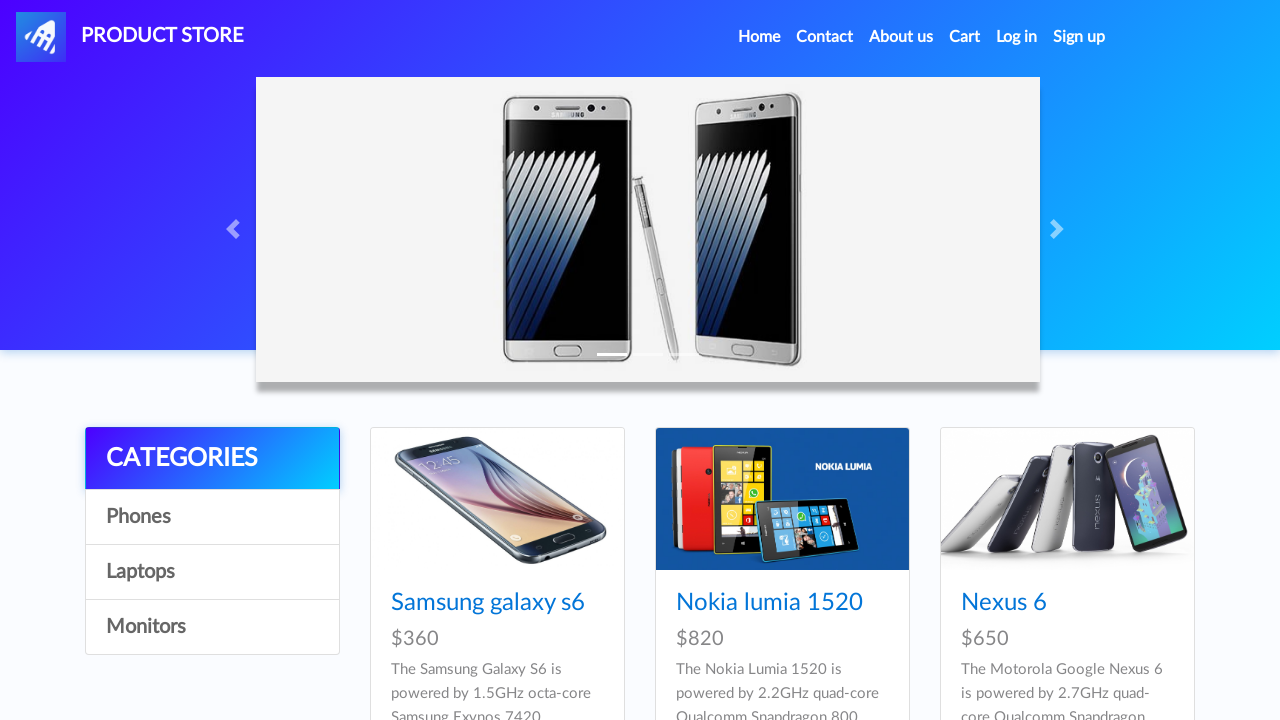

Verified product title is visible on the card
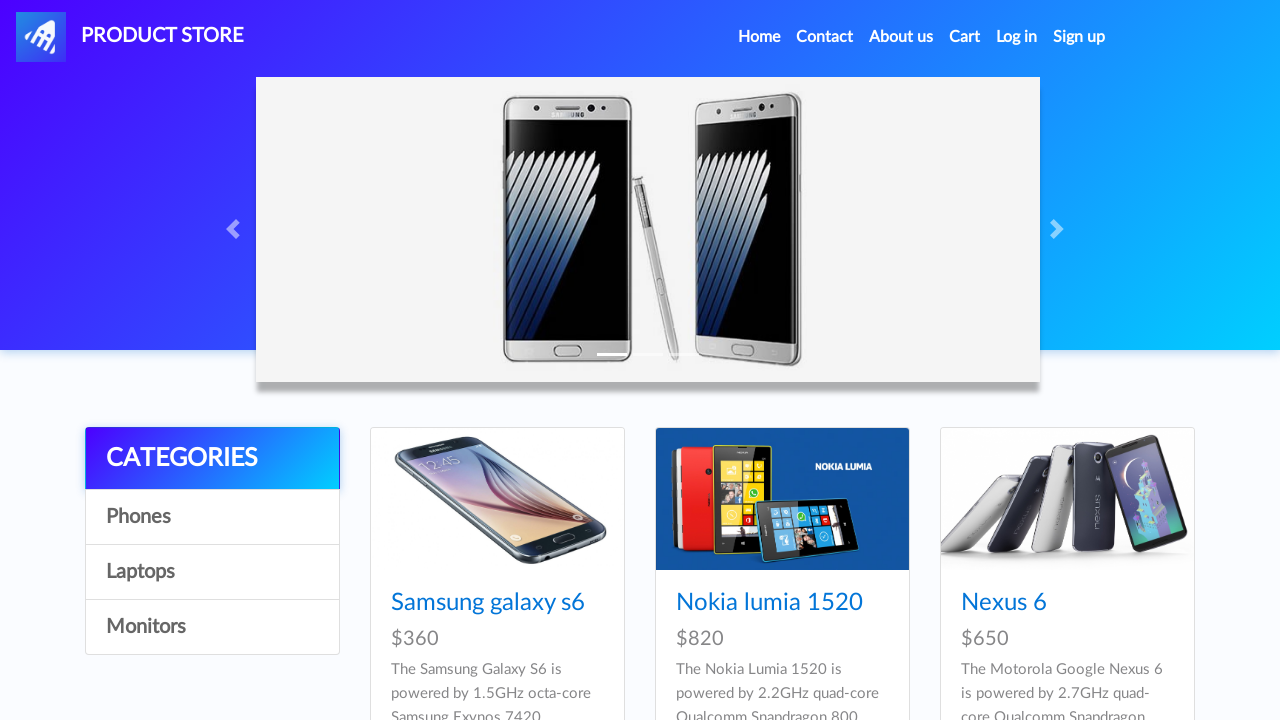

Queried product card title element
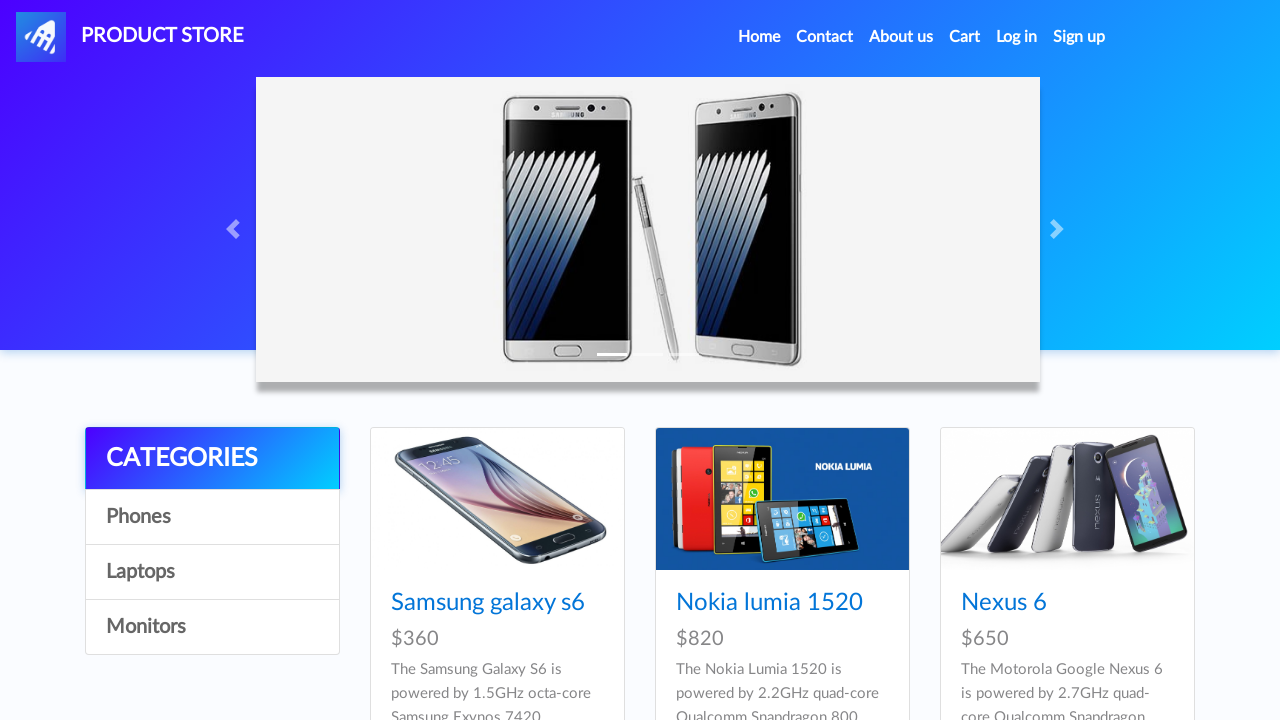

Verified product title is visible on the card
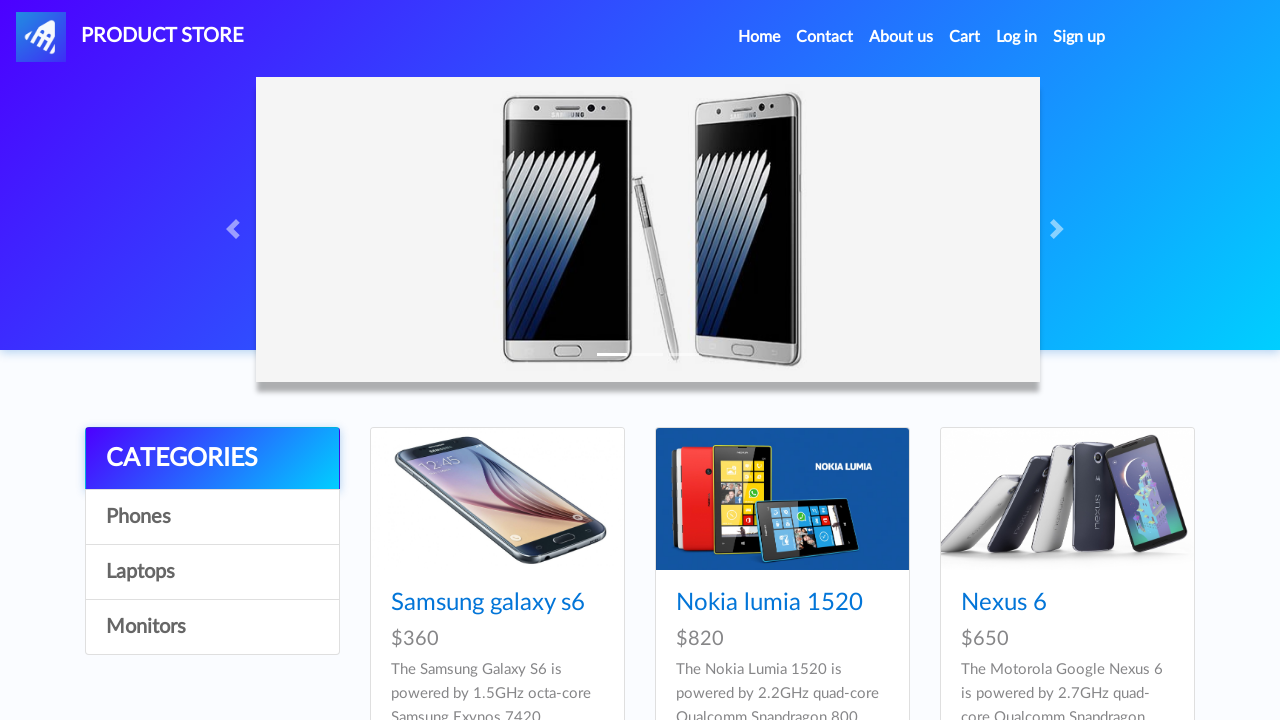

Queried product card title element
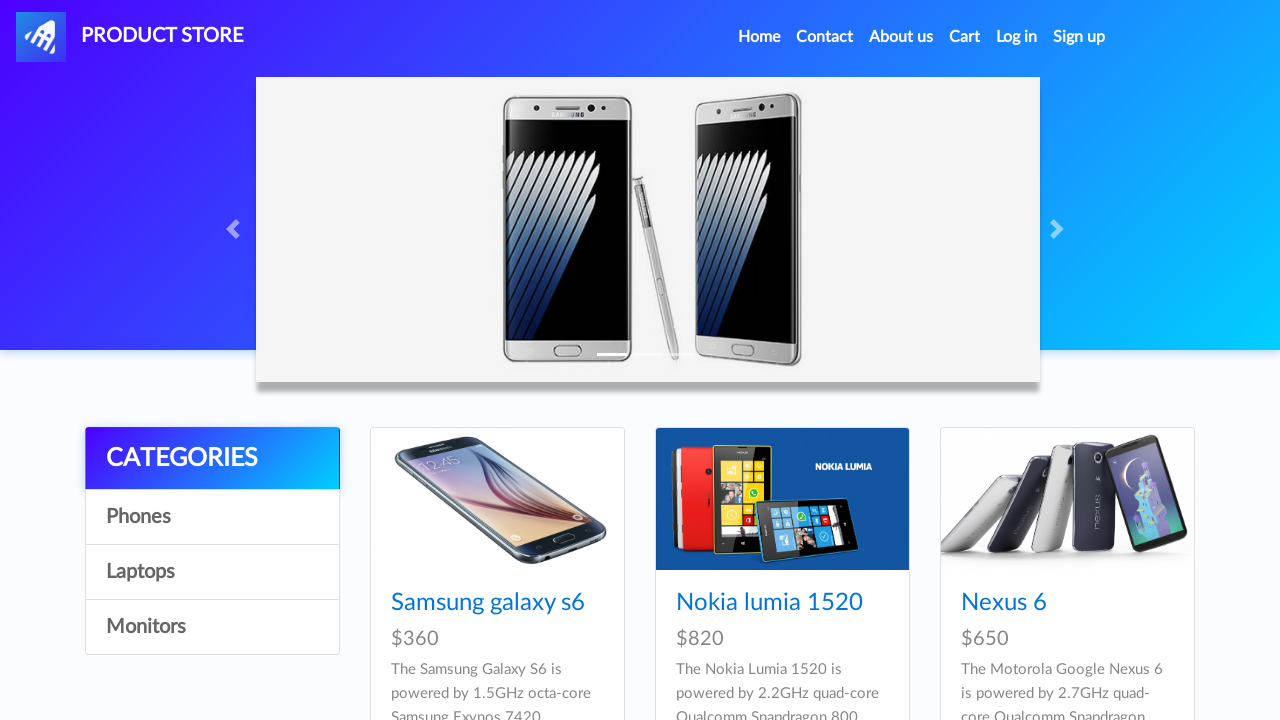

Verified product title is visible on the card
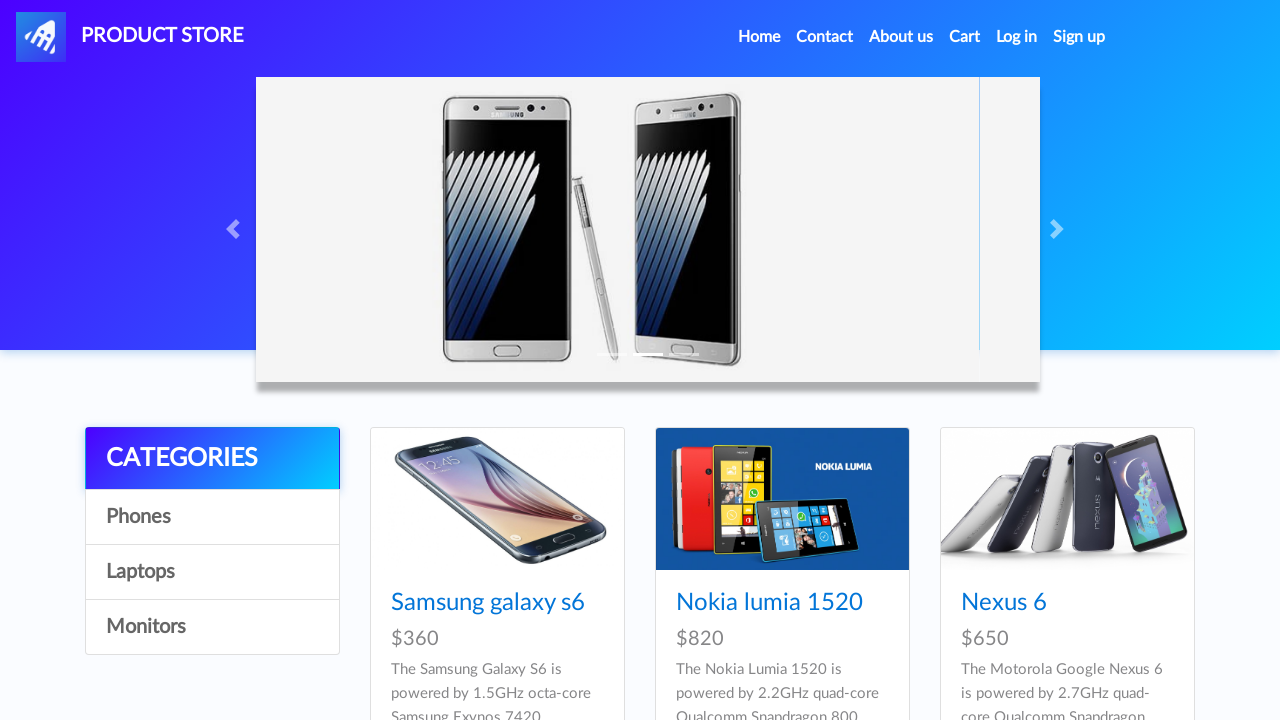

Queried product card title element
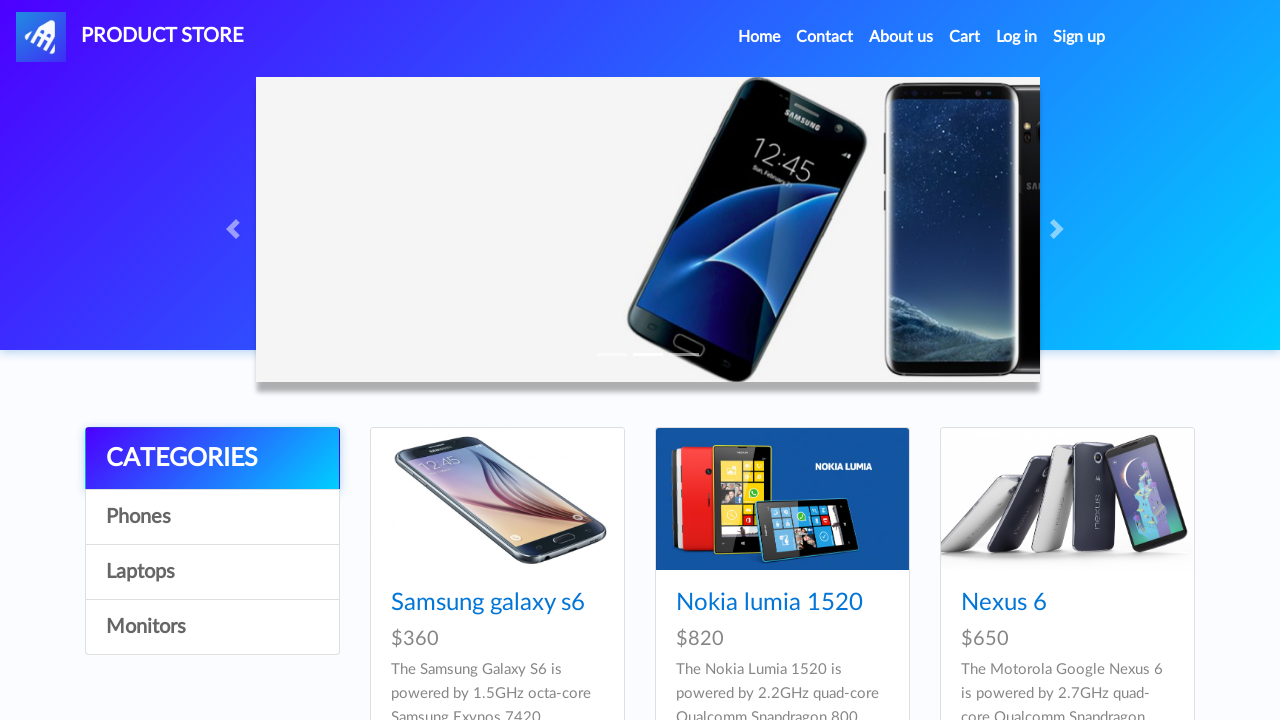

Verified product title is visible on the card
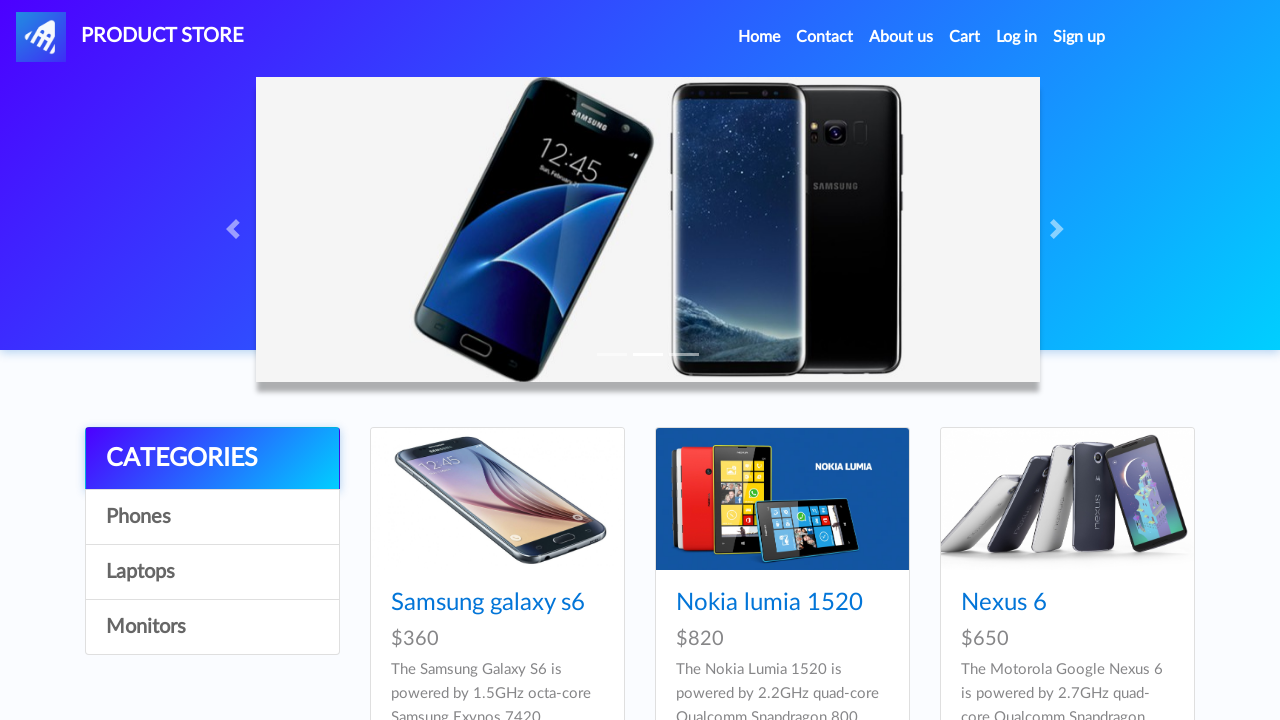

Queried product card title element
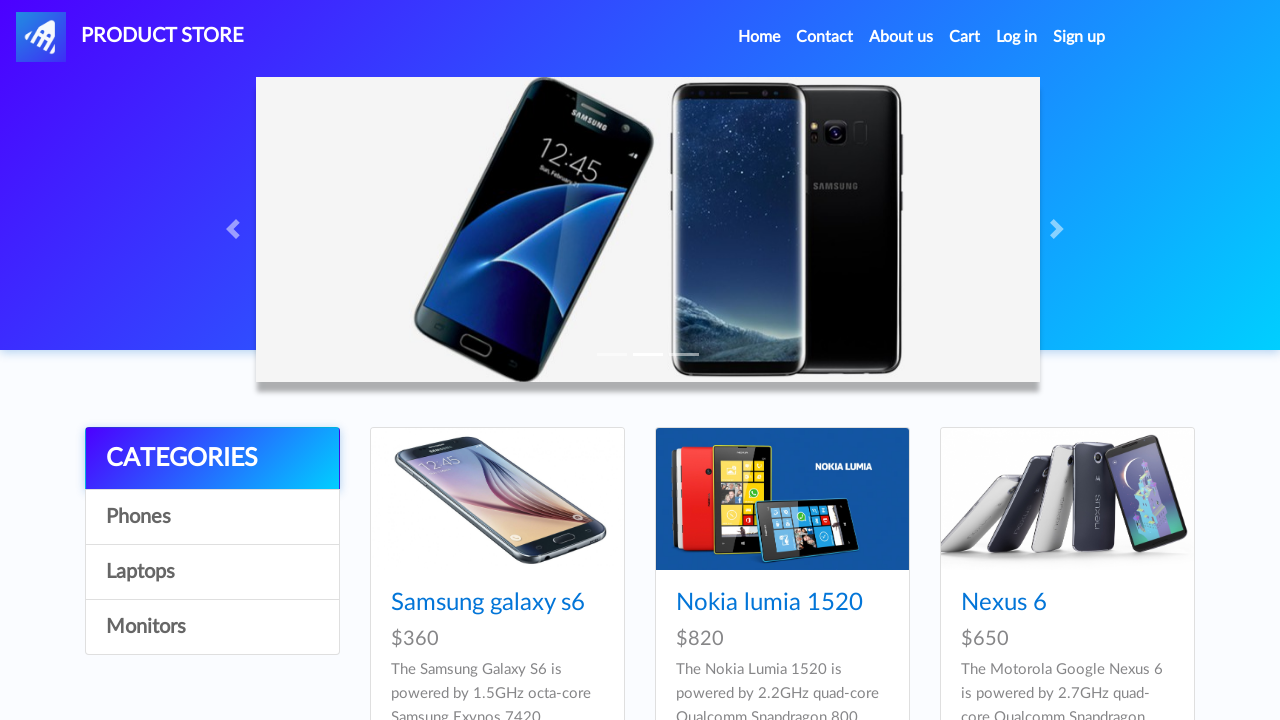

Verified product title is visible on the card
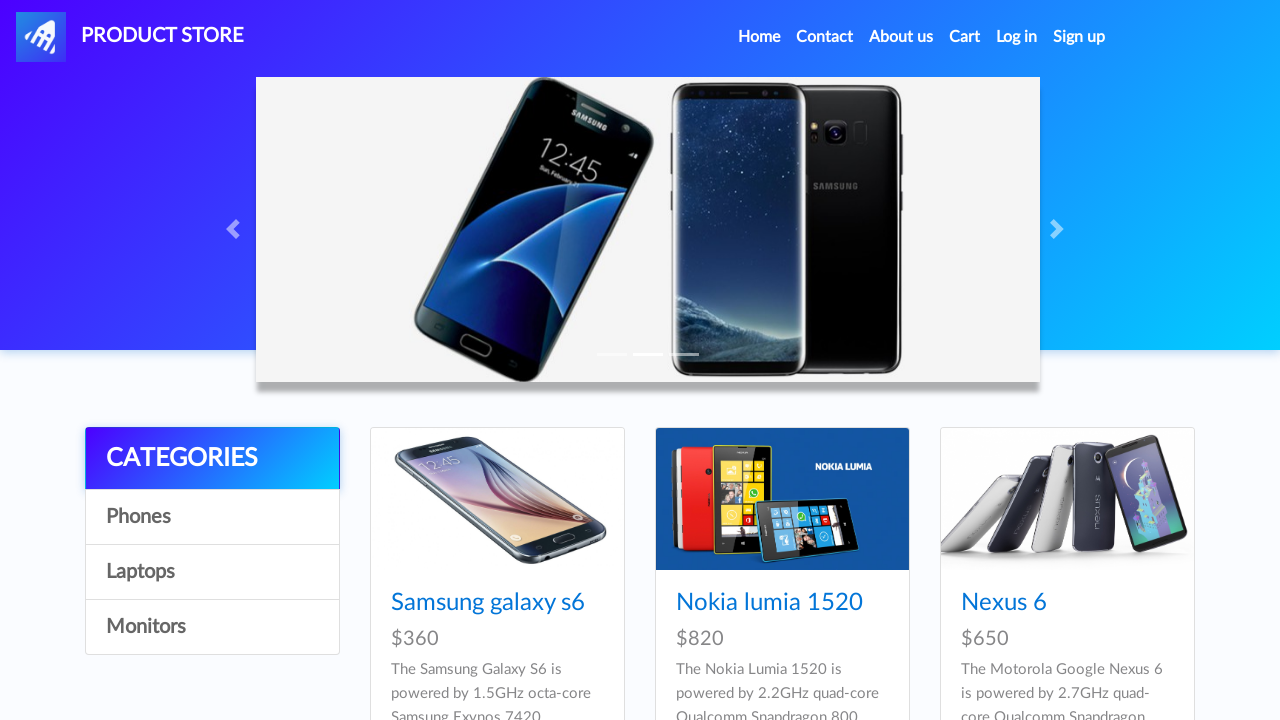

Queried product card title element
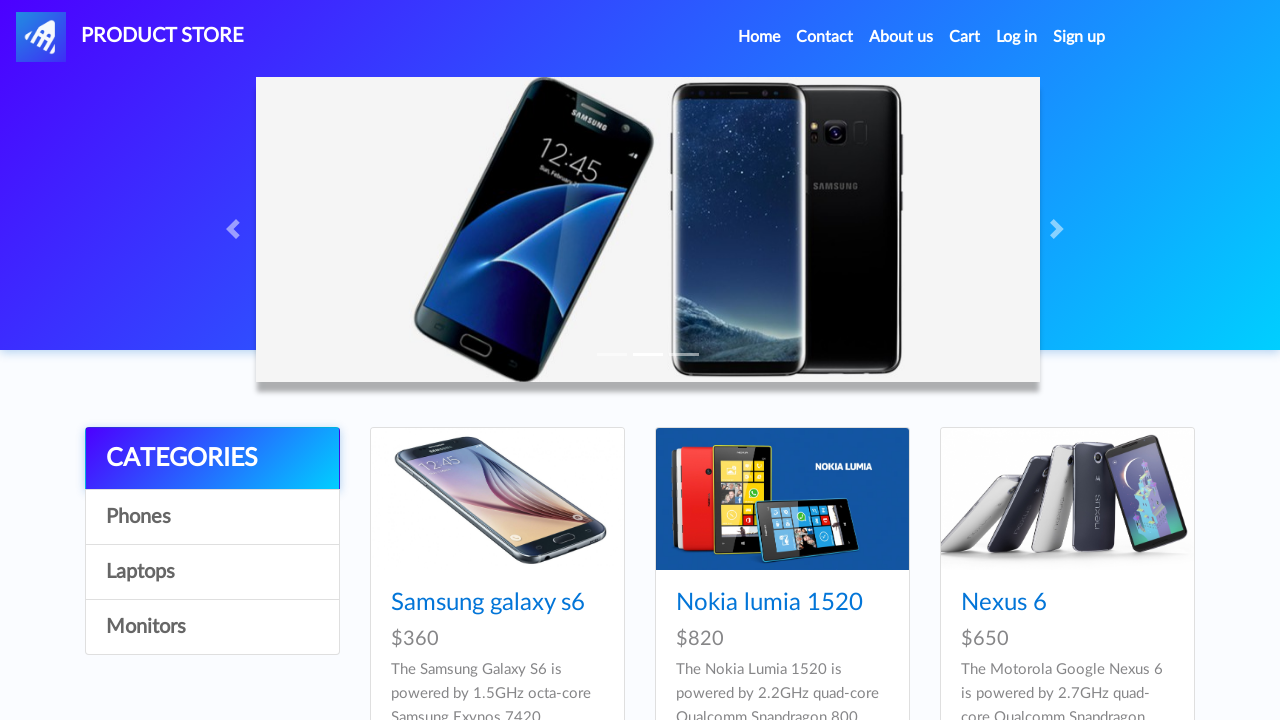

Verified product title is visible on the card
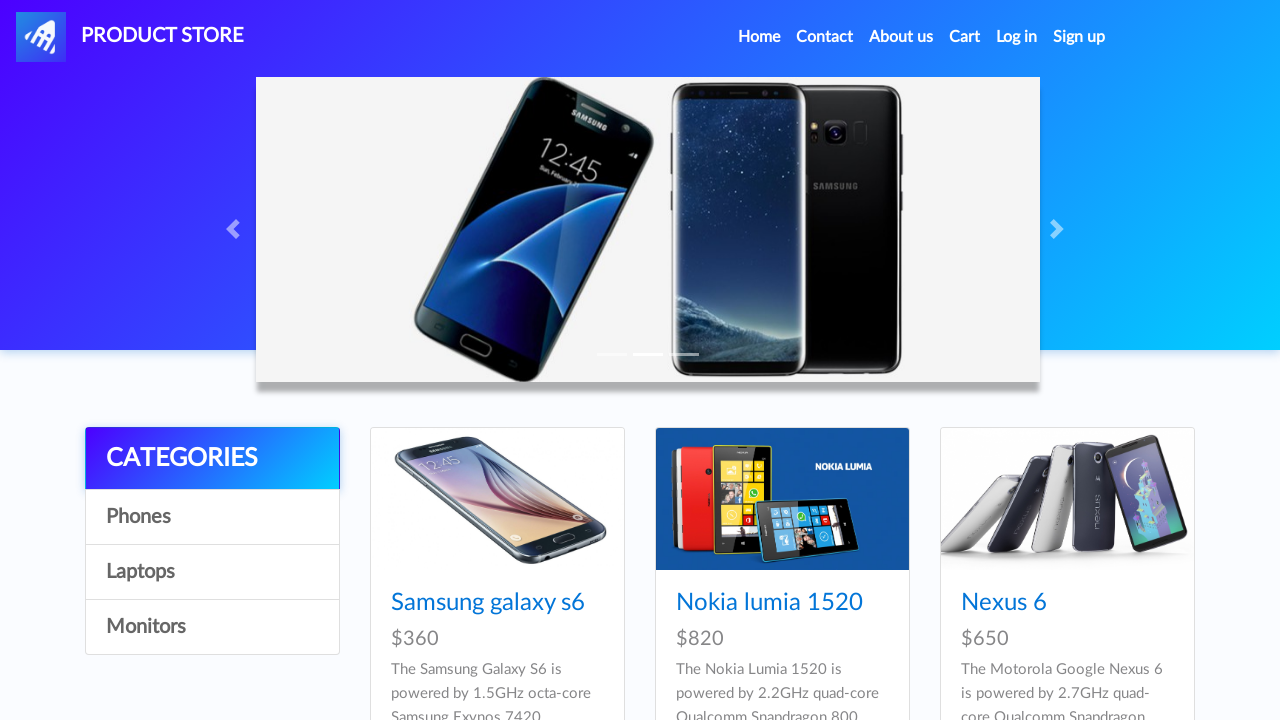

Queried product card title element
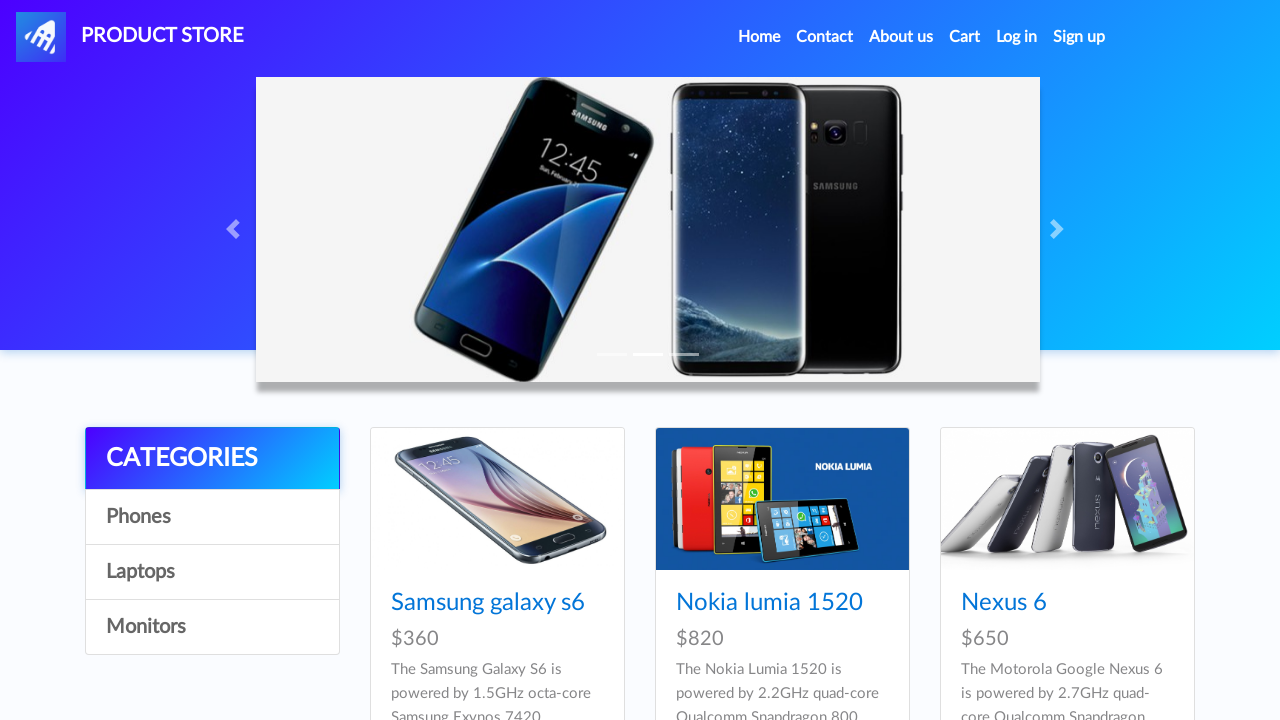

Verified product title is visible on the card
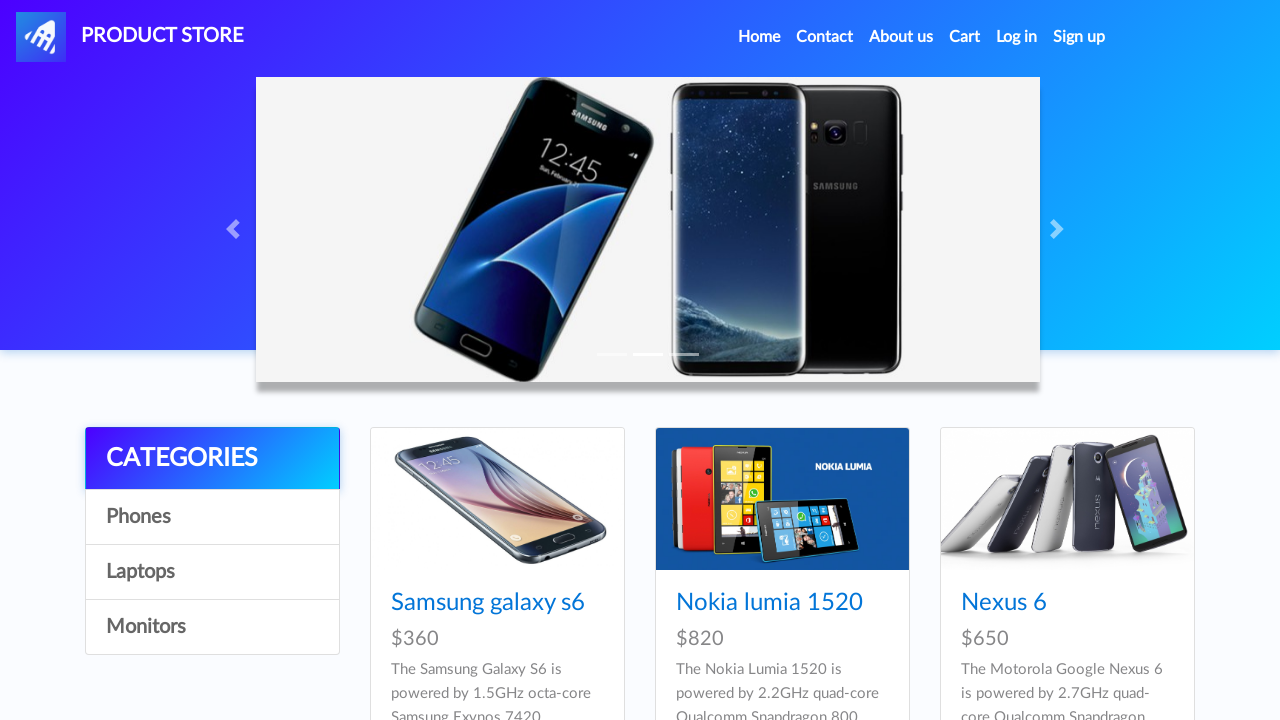

Queried product card title element
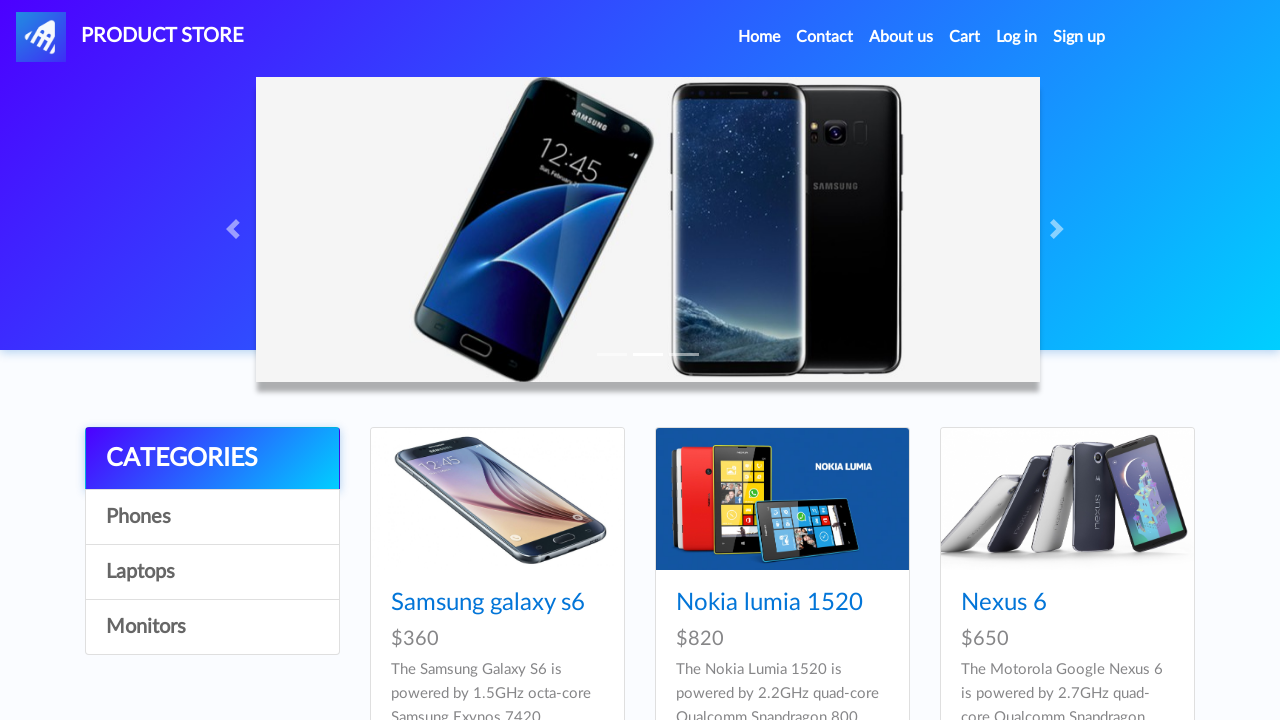

Verified product title is visible on the card
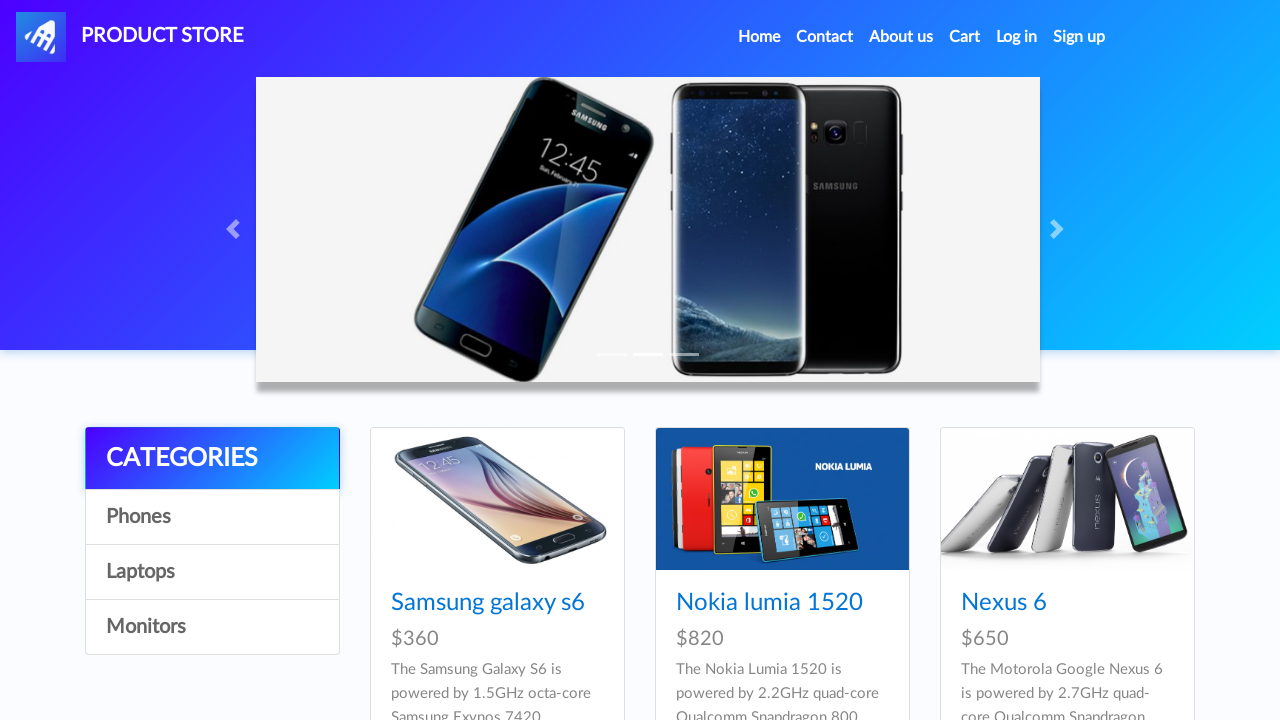

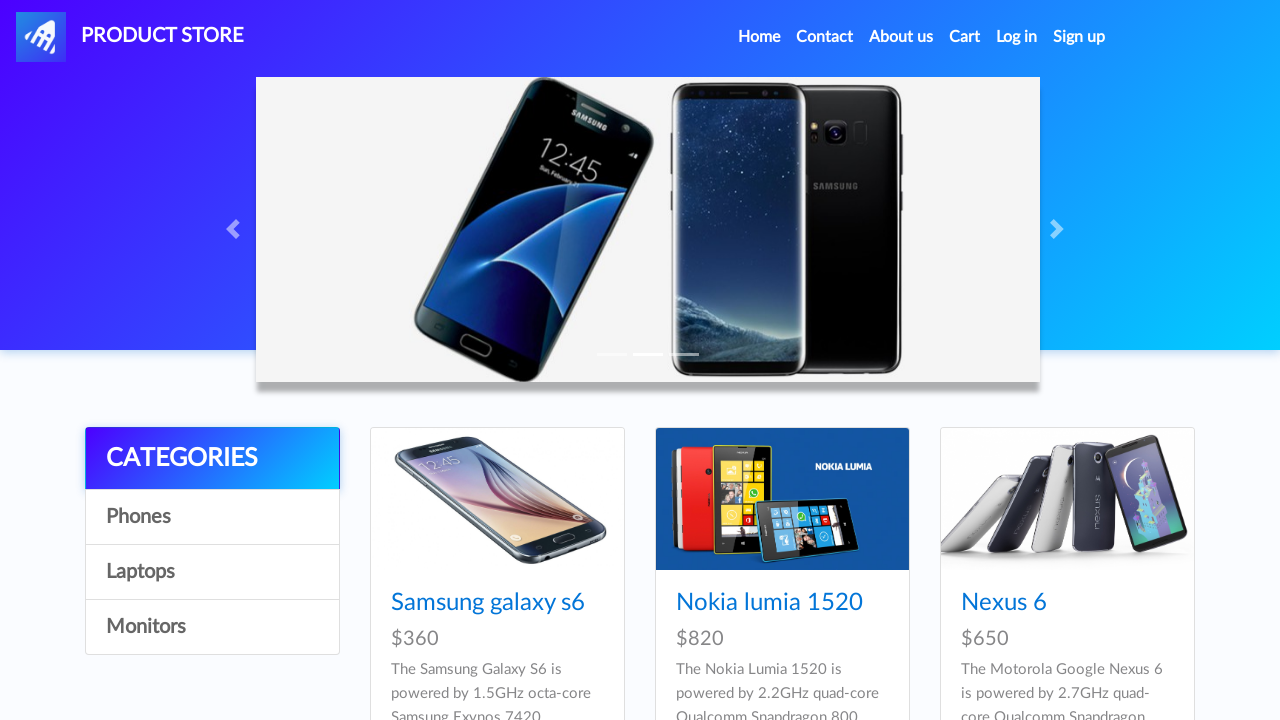